Tests that pressing Escape cancels edits and restores original text

Starting URL: https://demo.playwright.dev/todomvc

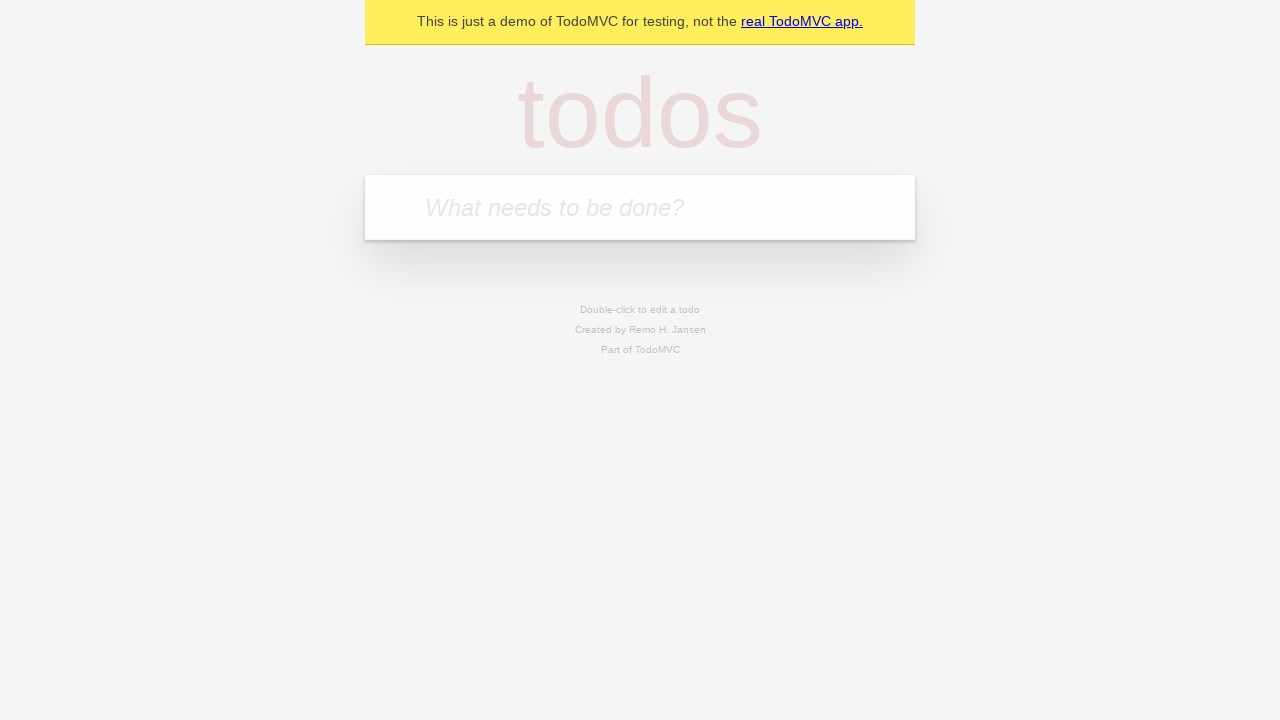

Filled new todo field with 'buy some cheese' on internal:attr=[placeholder="What needs to be done?"i]
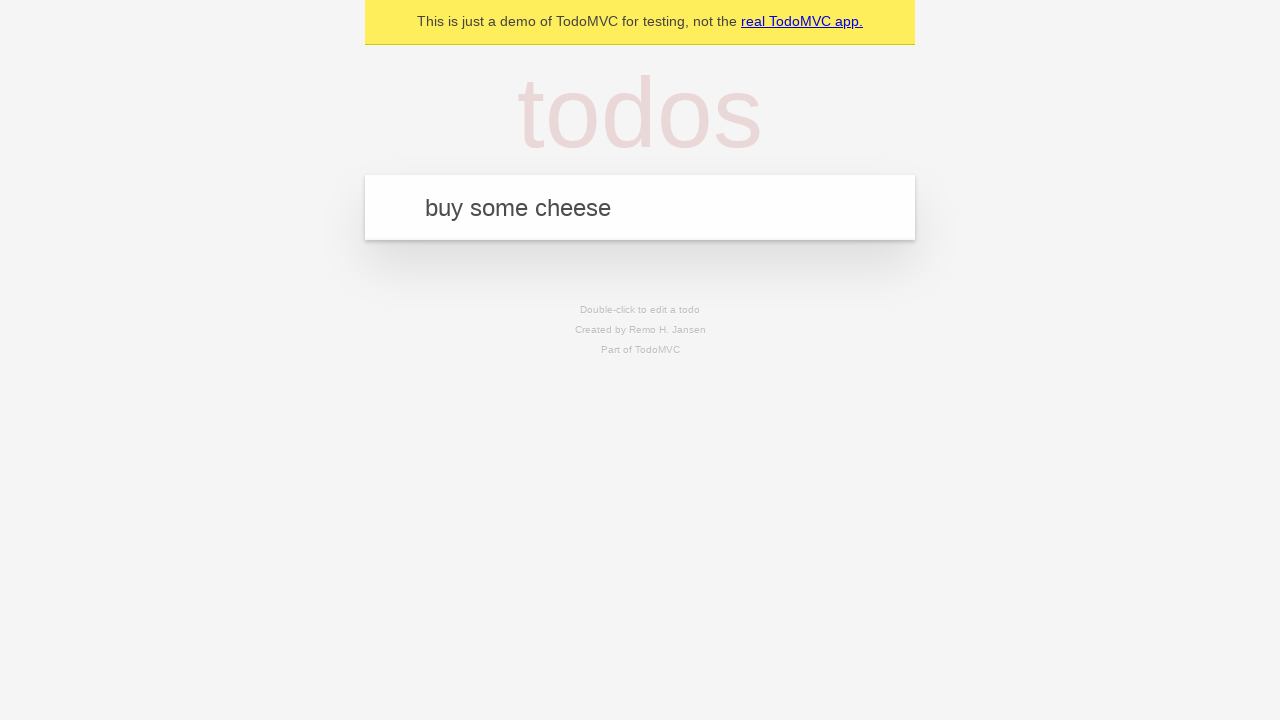

Pressed Enter to create first todo on internal:attr=[placeholder="What needs to be done?"i]
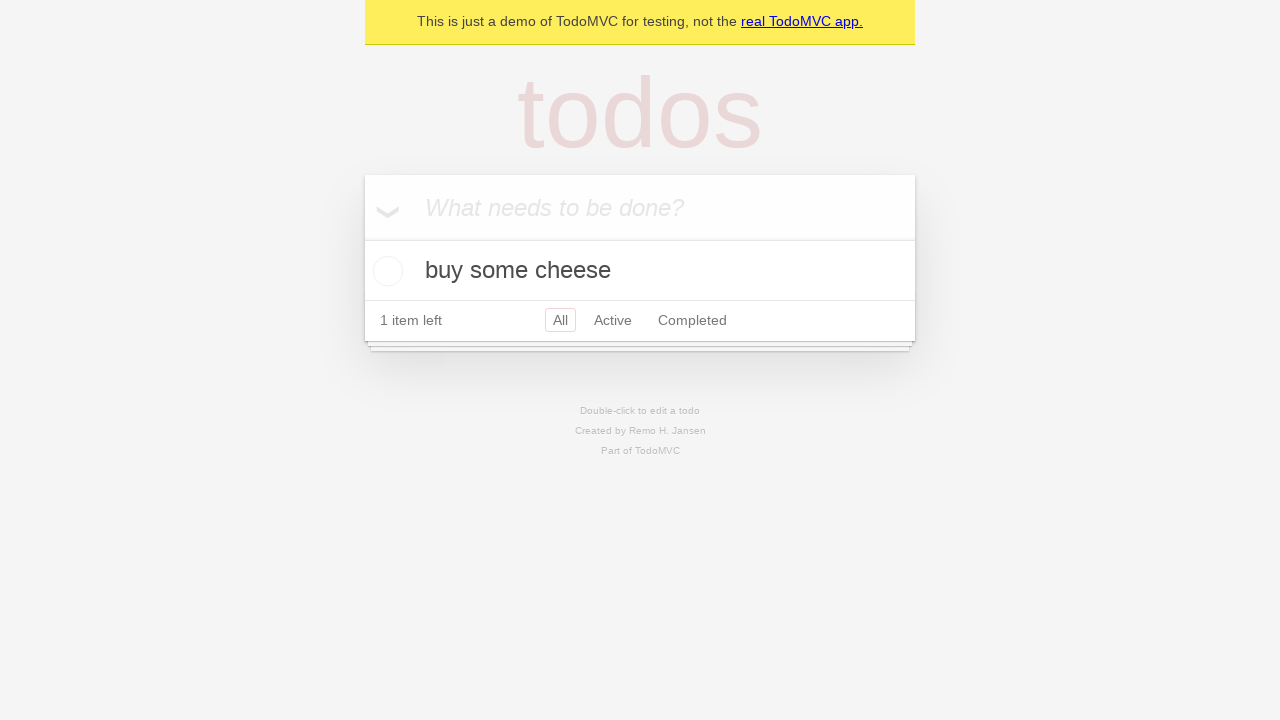

Filled new todo field with 'feed the cat' on internal:attr=[placeholder="What needs to be done?"i]
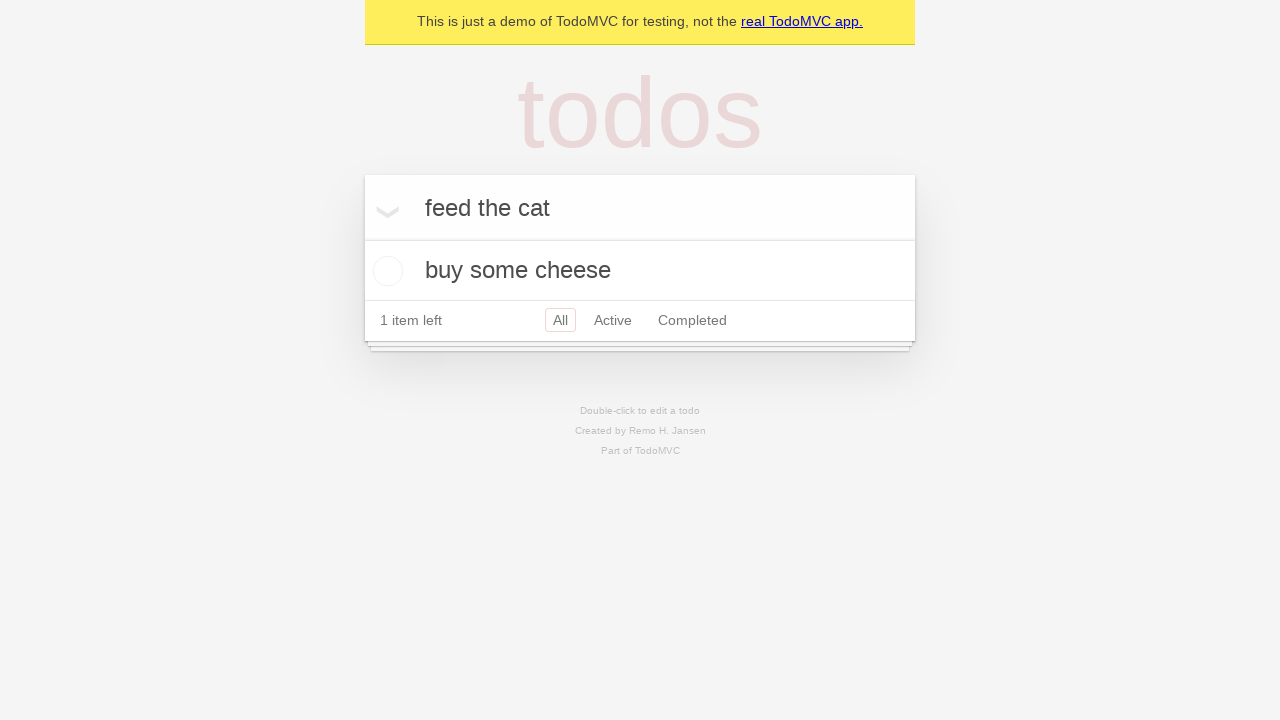

Pressed Enter to create second todo on internal:attr=[placeholder="What needs to be done?"i]
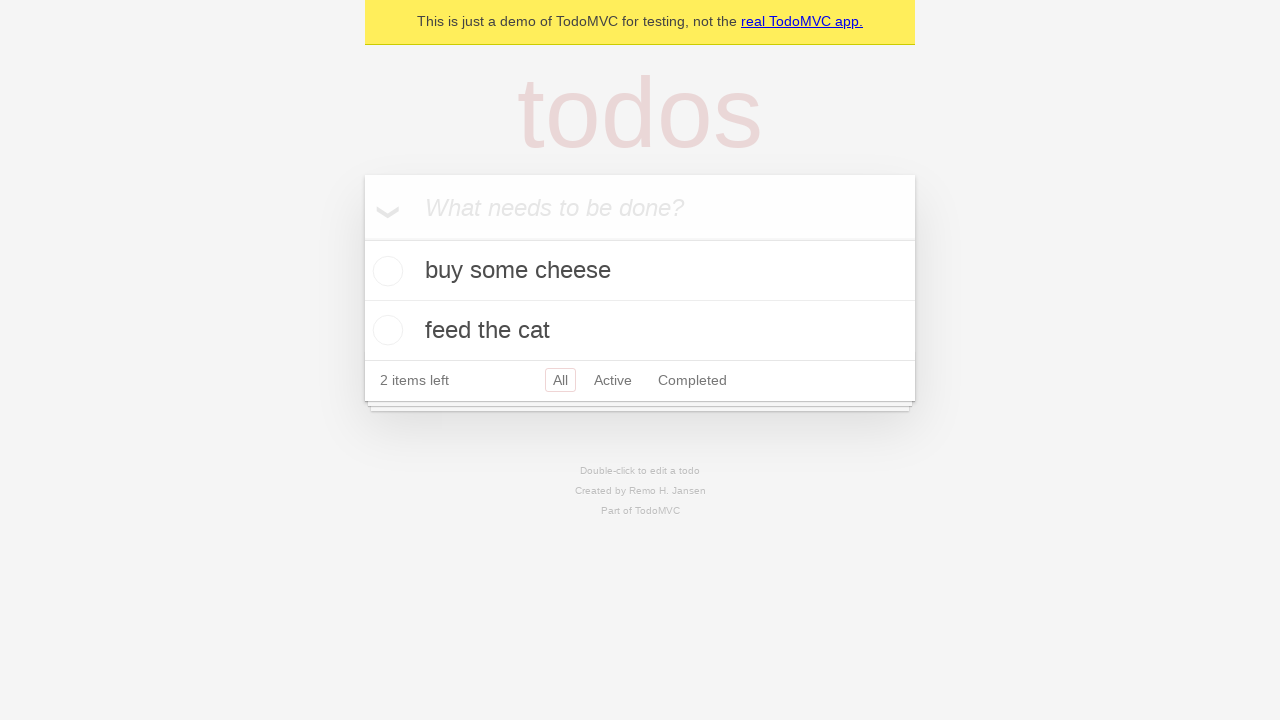

Filled new todo field with 'book a doctors appointment' on internal:attr=[placeholder="What needs to be done?"i]
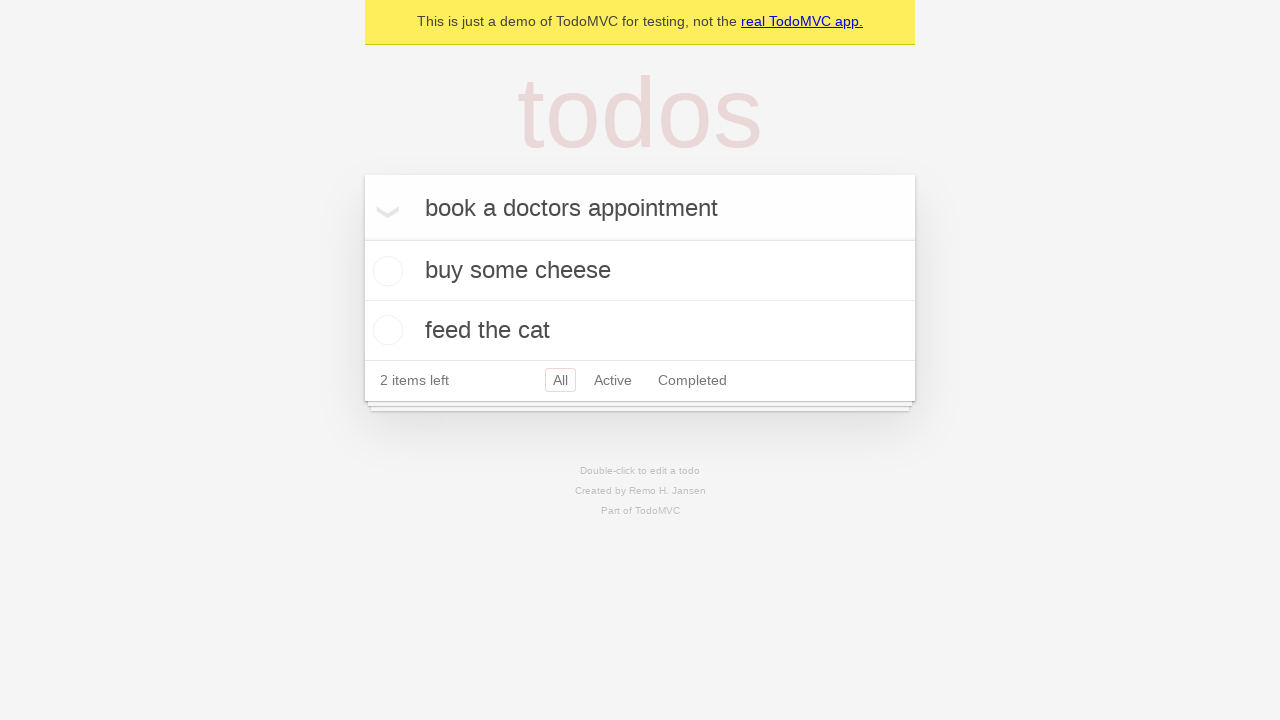

Pressed Enter to create third todo on internal:attr=[placeholder="What needs to be done?"i]
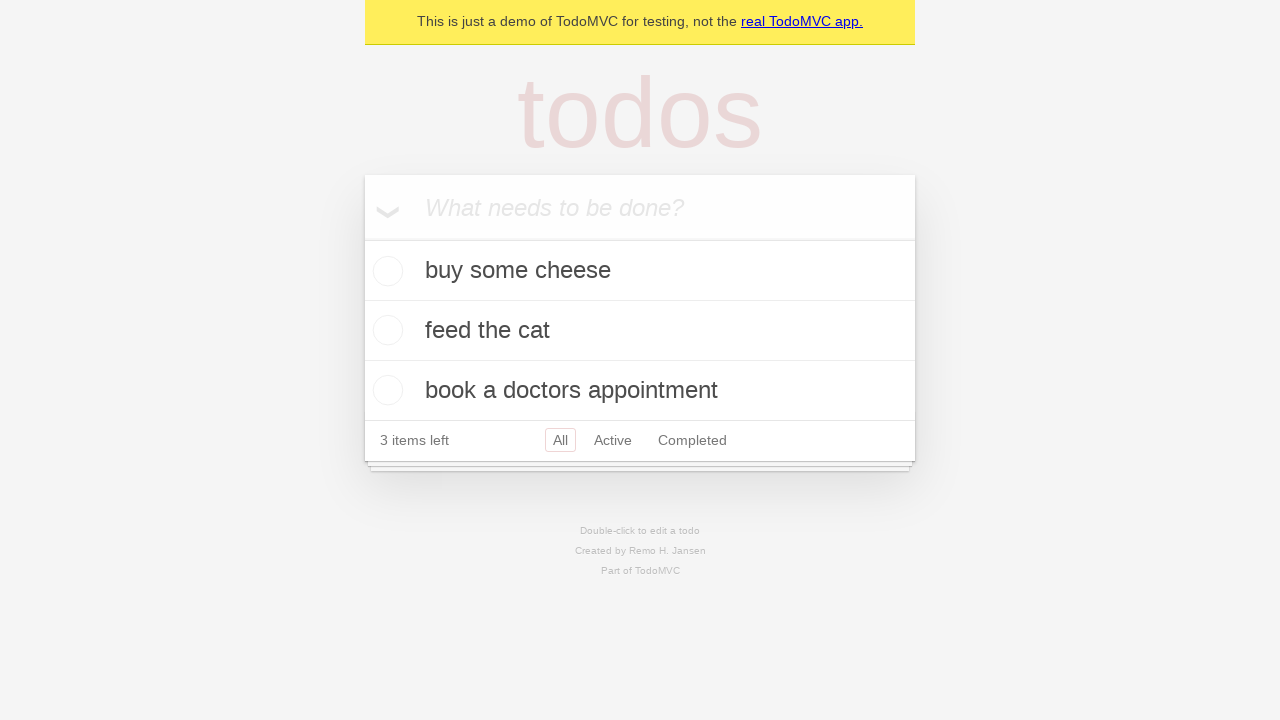

Retrieved all todo items
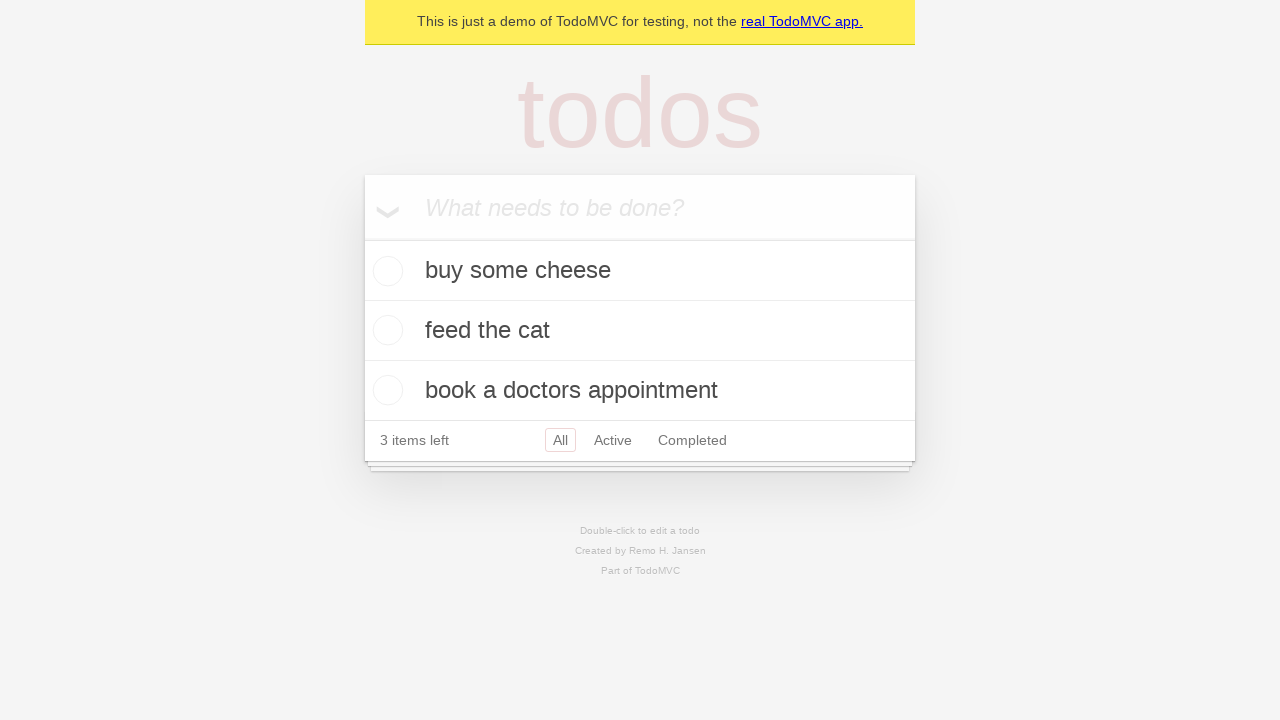

Double-clicked second todo item to enter edit mode at (640, 331) on internal:testid=[data-testid="todo-item"s] >> nth=1
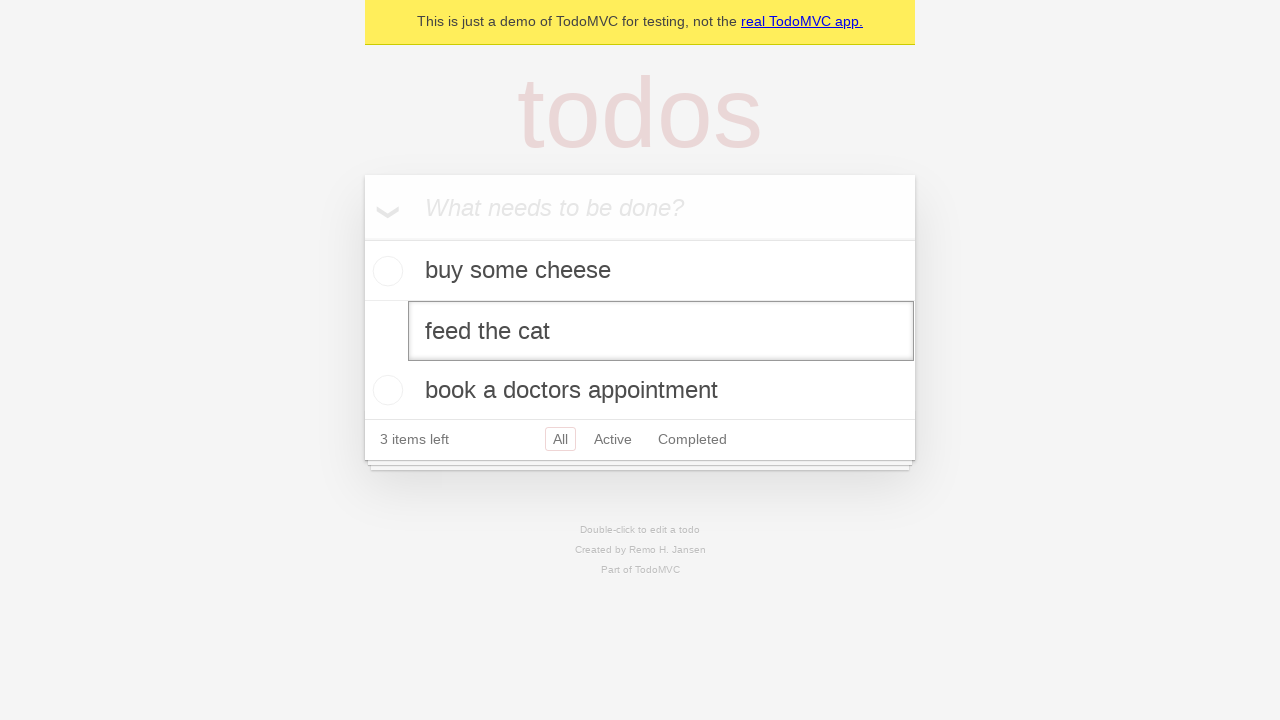

Retrieved edit textbox from second todo
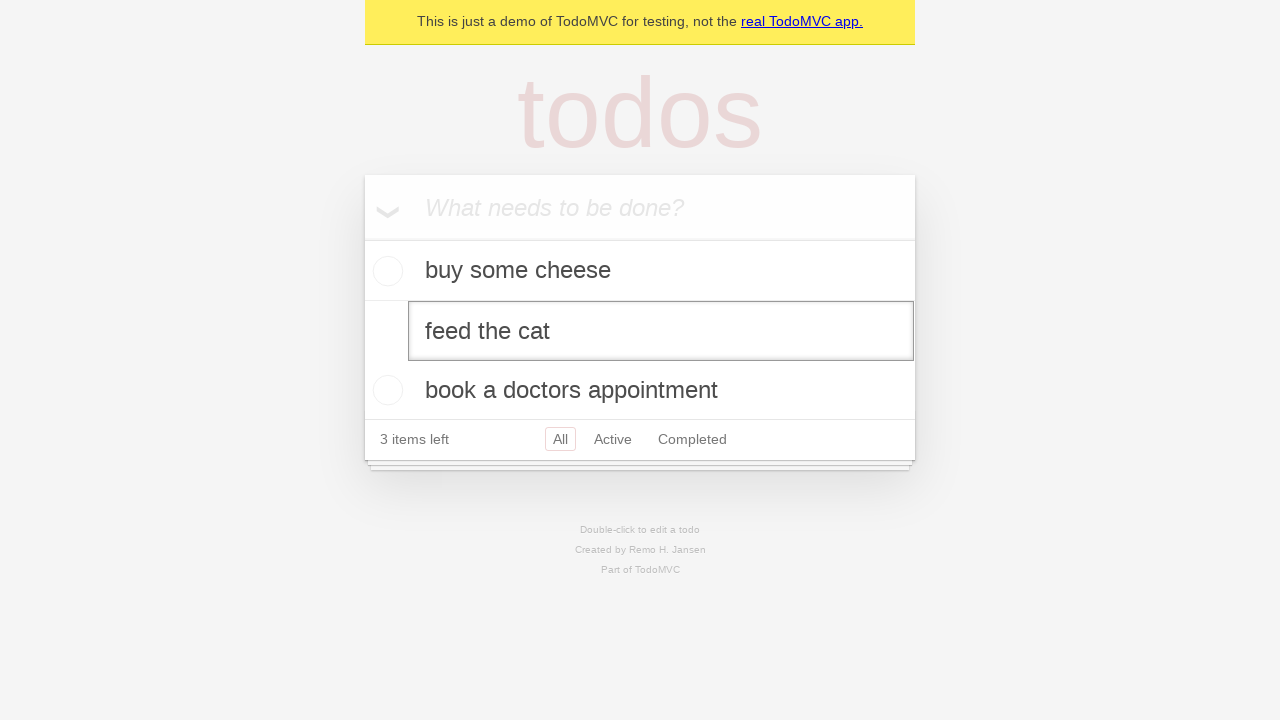

Filled edit box with 'buy some sausages' on internal:testid=[data-testid="todo-item"s] >> nth=1 >> internal:role=textbox[nam
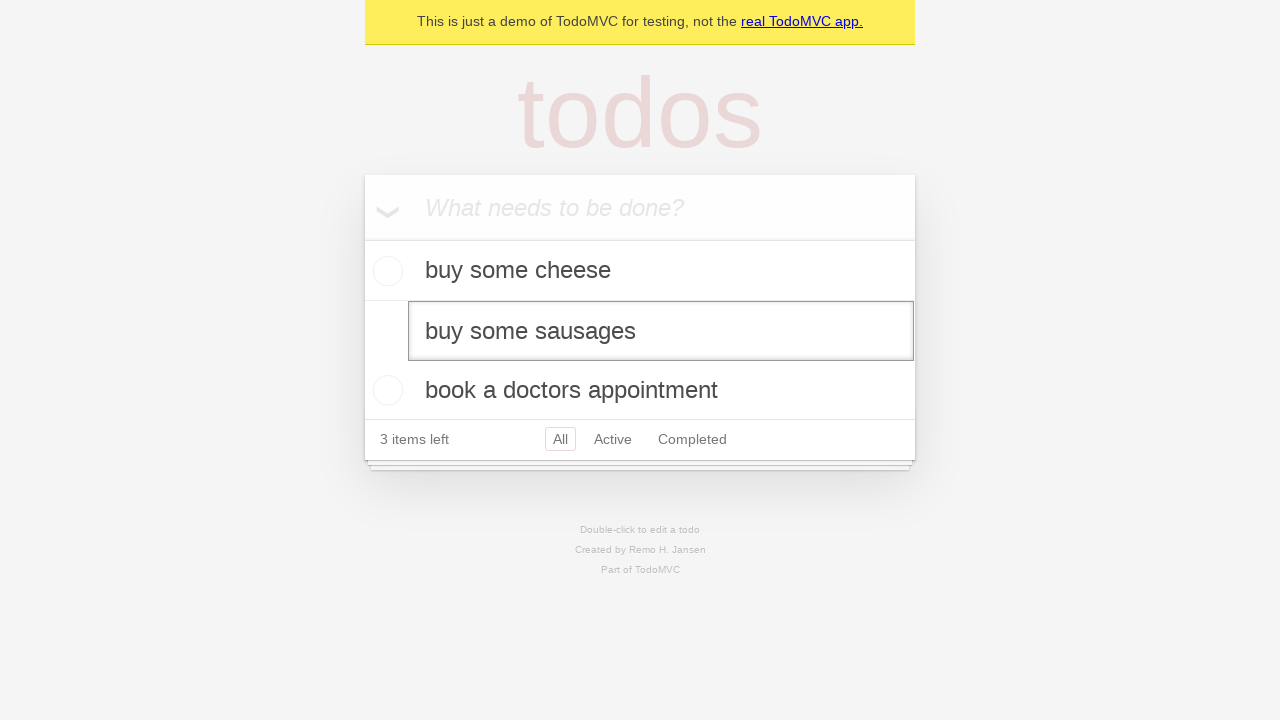

Pressed Escape to cancel edits and restore original text on internal:testid=[data-testid="todo-item"s] >> nth=1 >> internal:role=textbox[nam
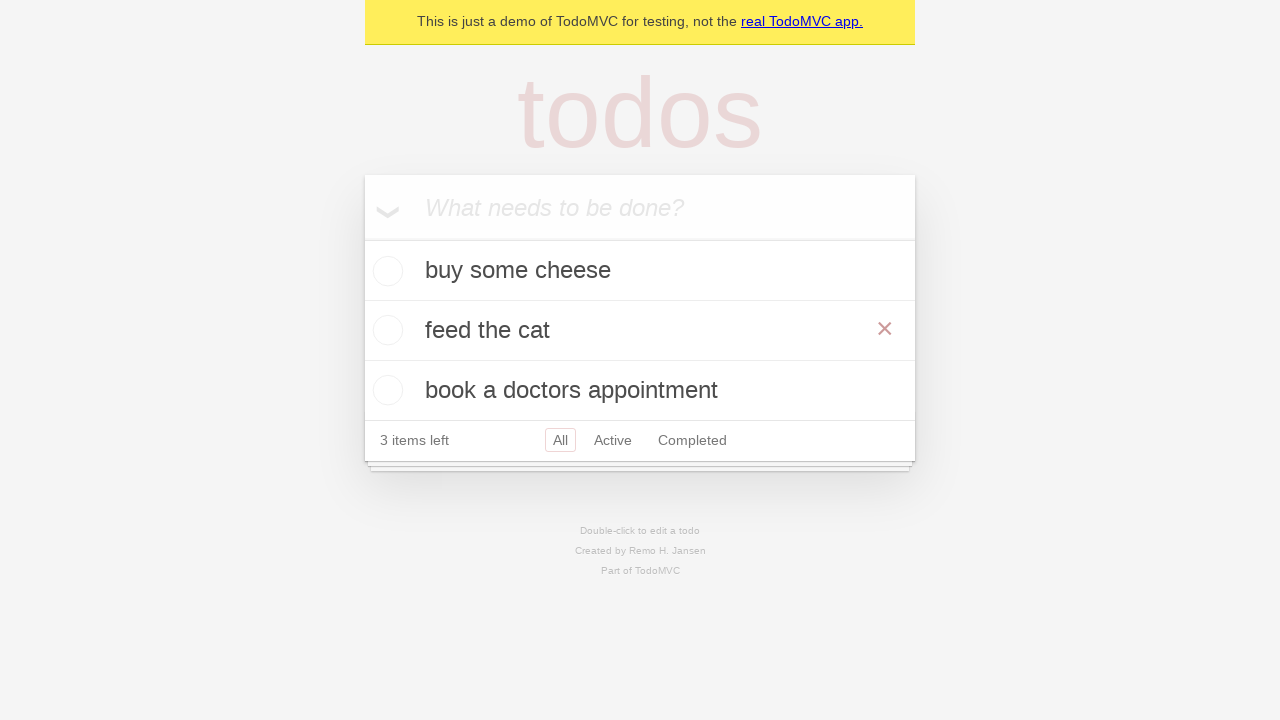

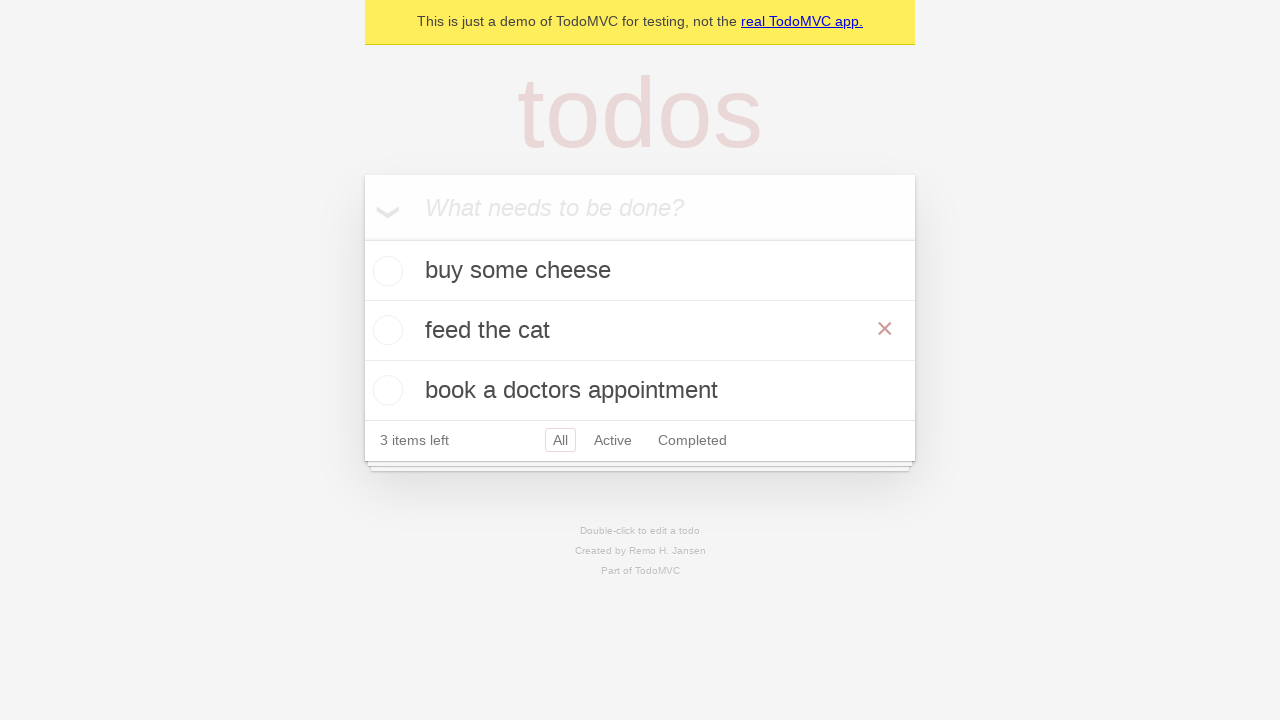